Verifies that the second button's value is NOT "This is a button"

Starting URL: https://kristinek.github.io/site/examples/locators

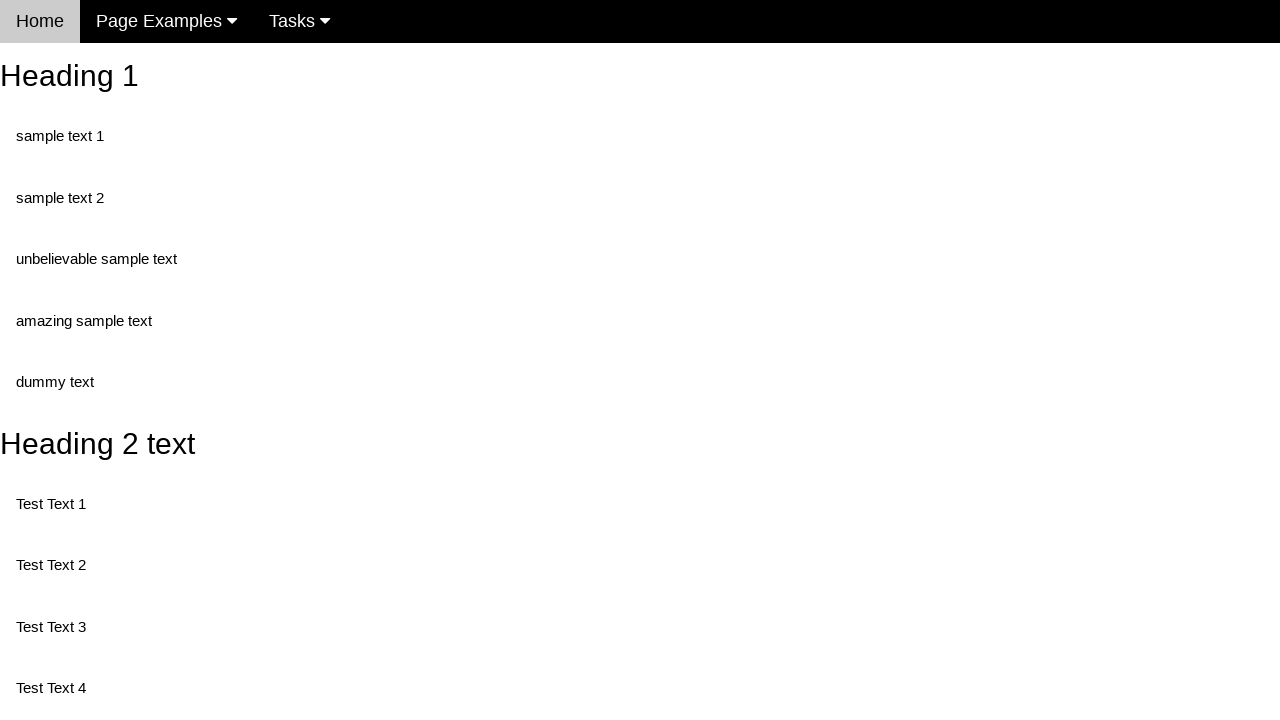

Navigated to locators example page
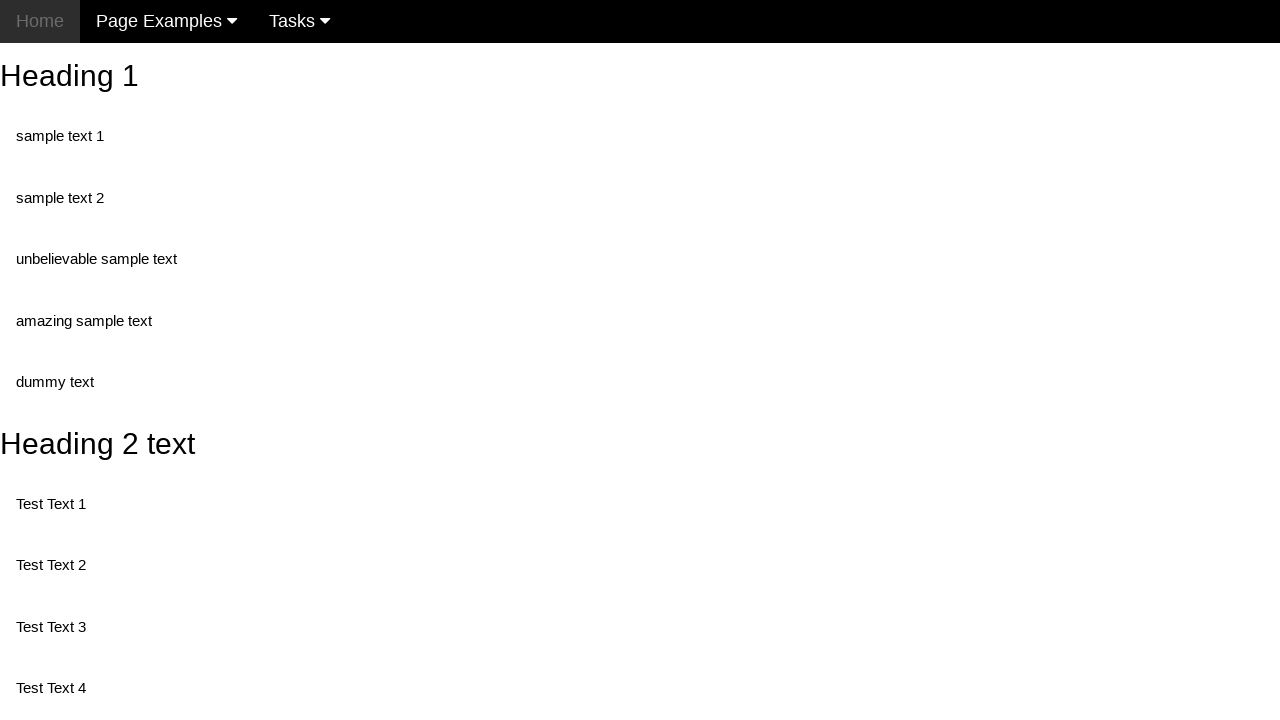

Located all button elements
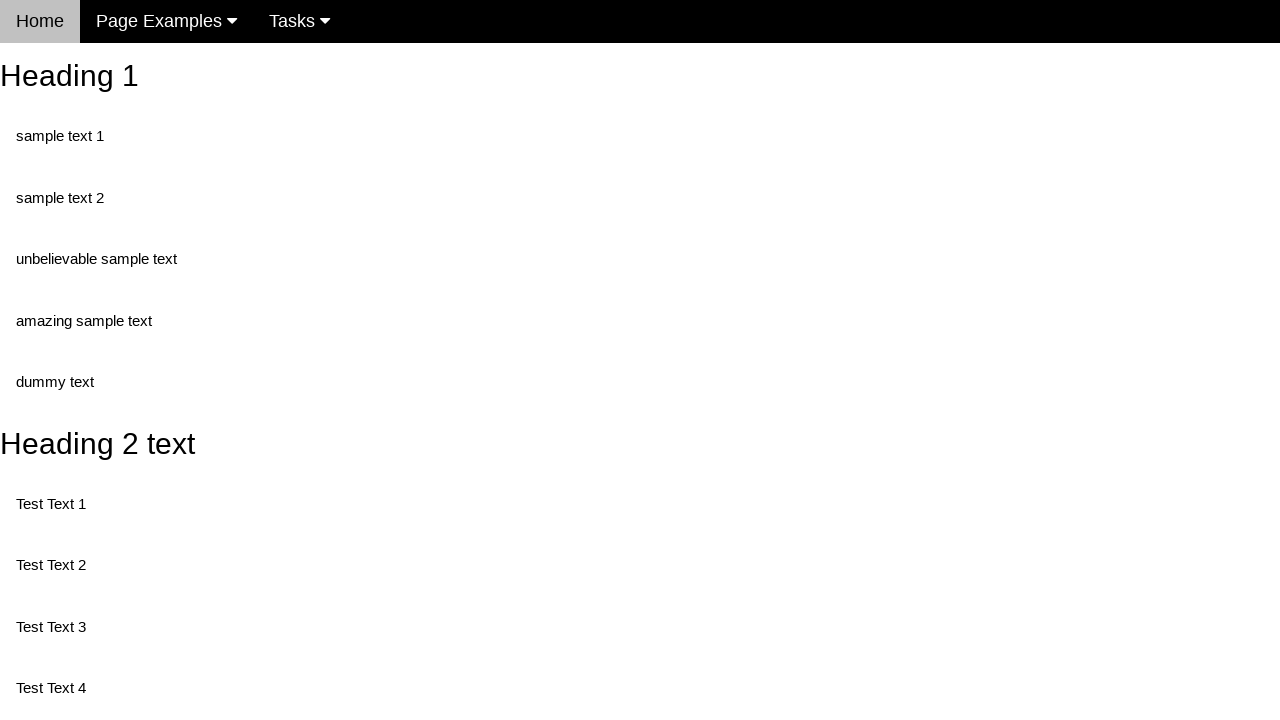

Retrieved value of second button: 'This is also a button'
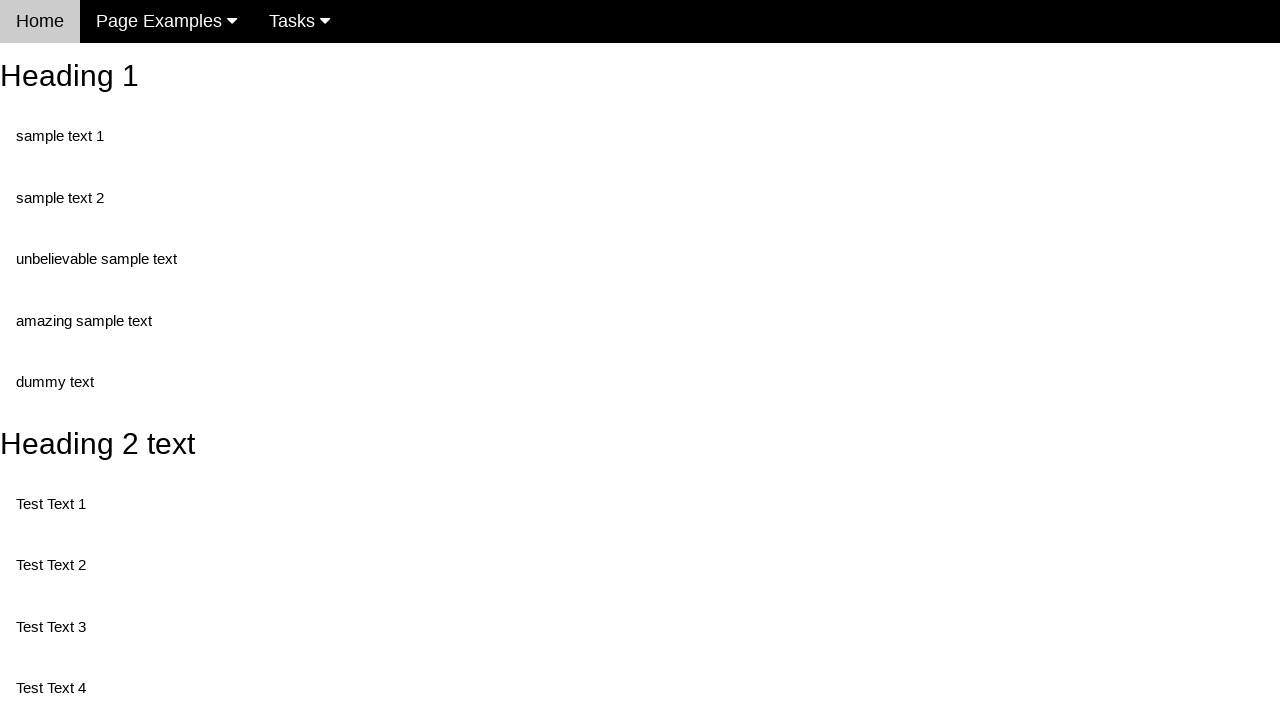

Verified that second button's value is NOT 'This is a button'
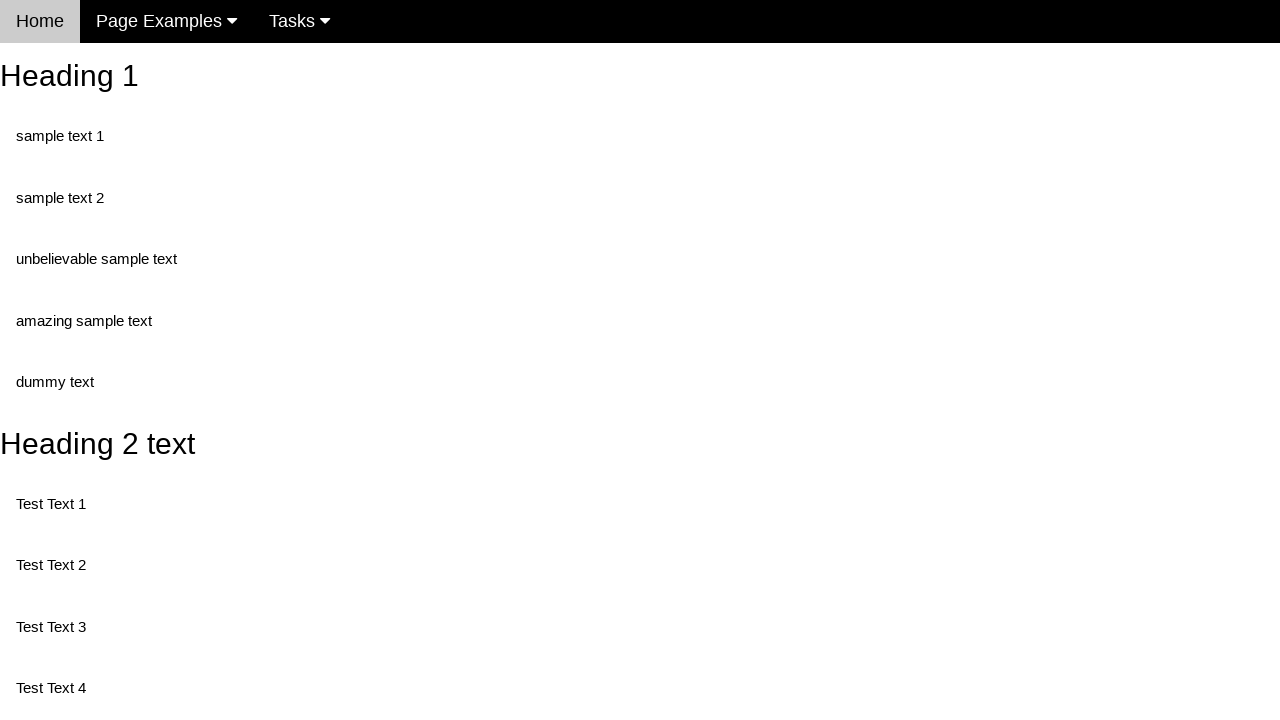

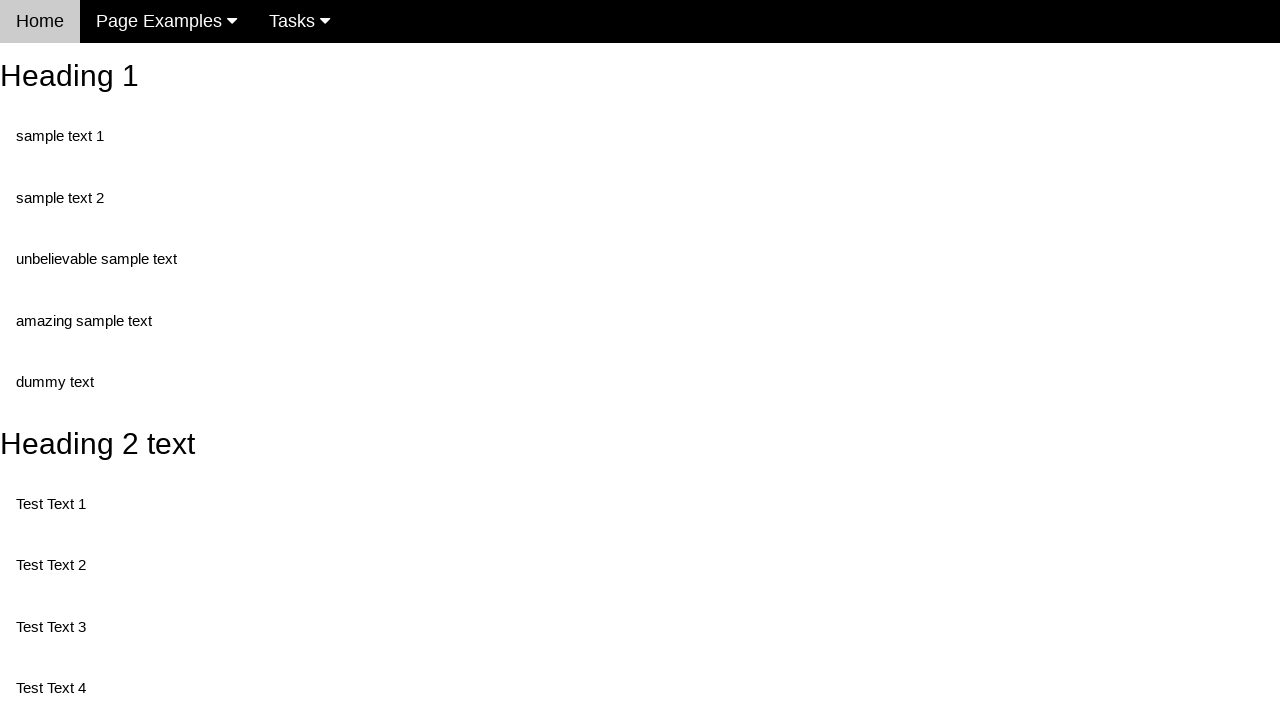